Tests dynamic loading by clicking a button and waiting for hidden content to become visible

Starting URL: https://the-internet.herokuapp.com/dynamic_loading/1

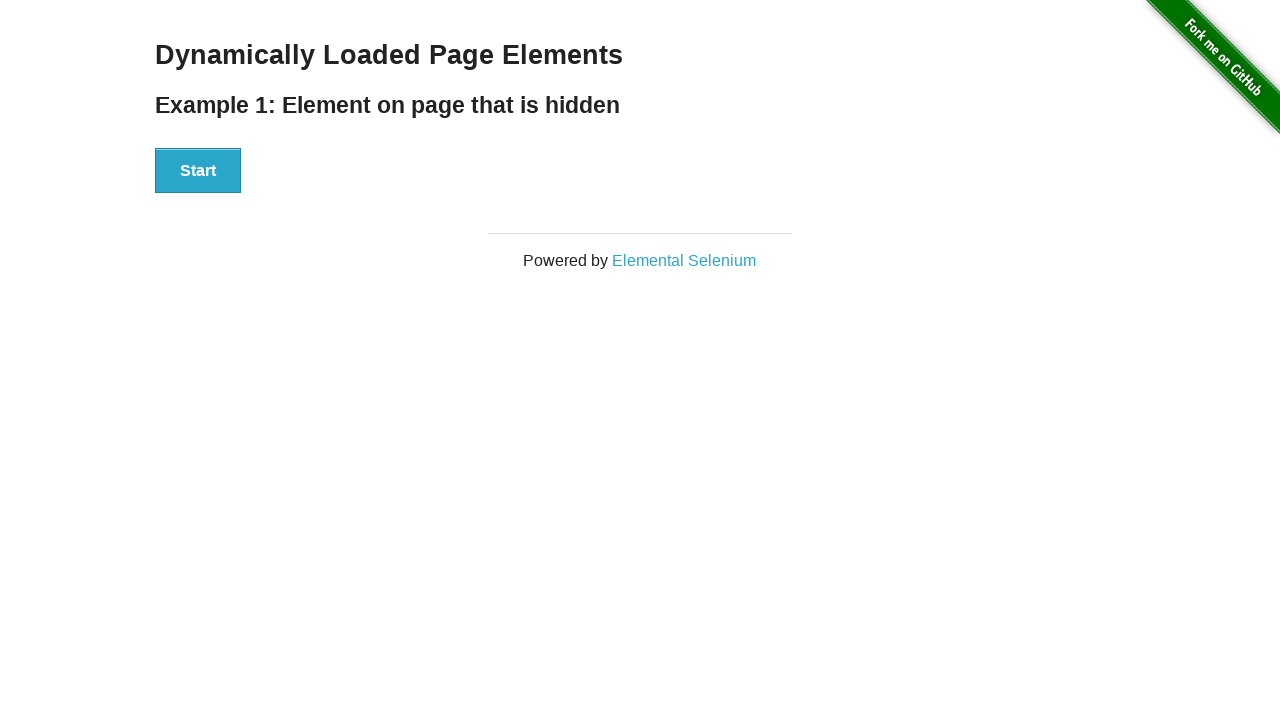

Clicked start button to trigger dynamic loading at (198, 171) on #start>button
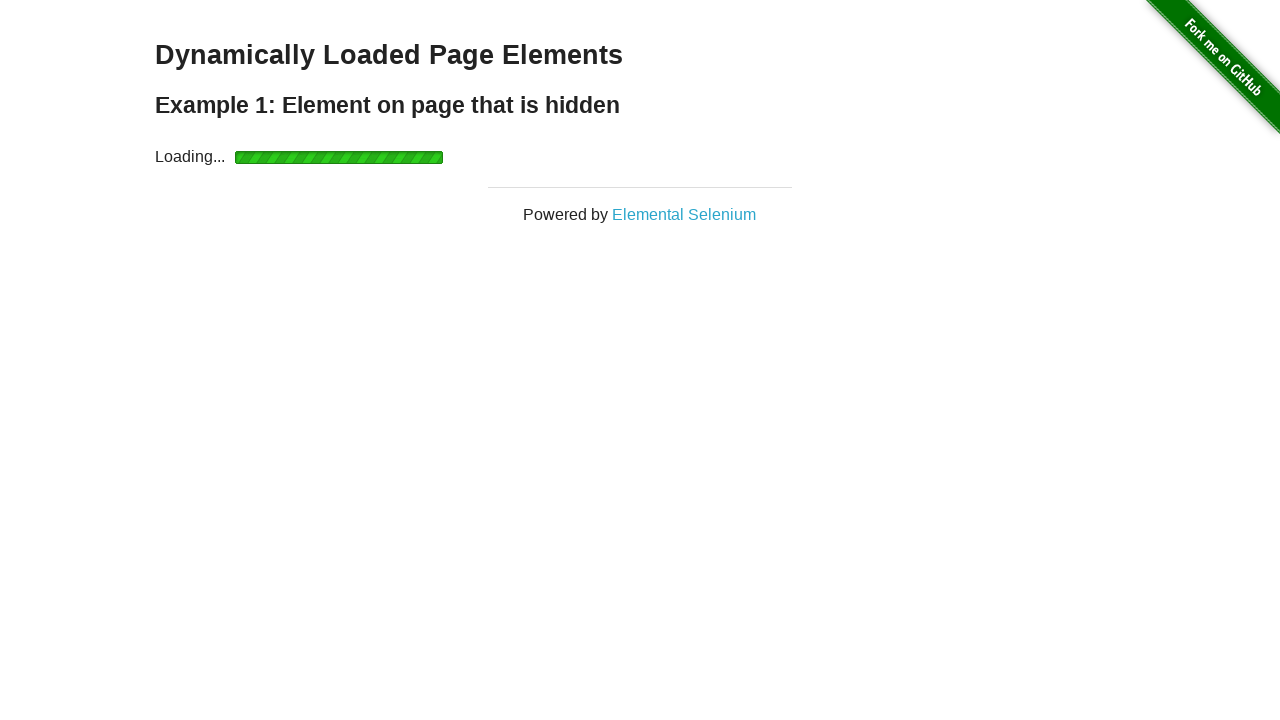

Waited for 'Hello World!' text to become visible
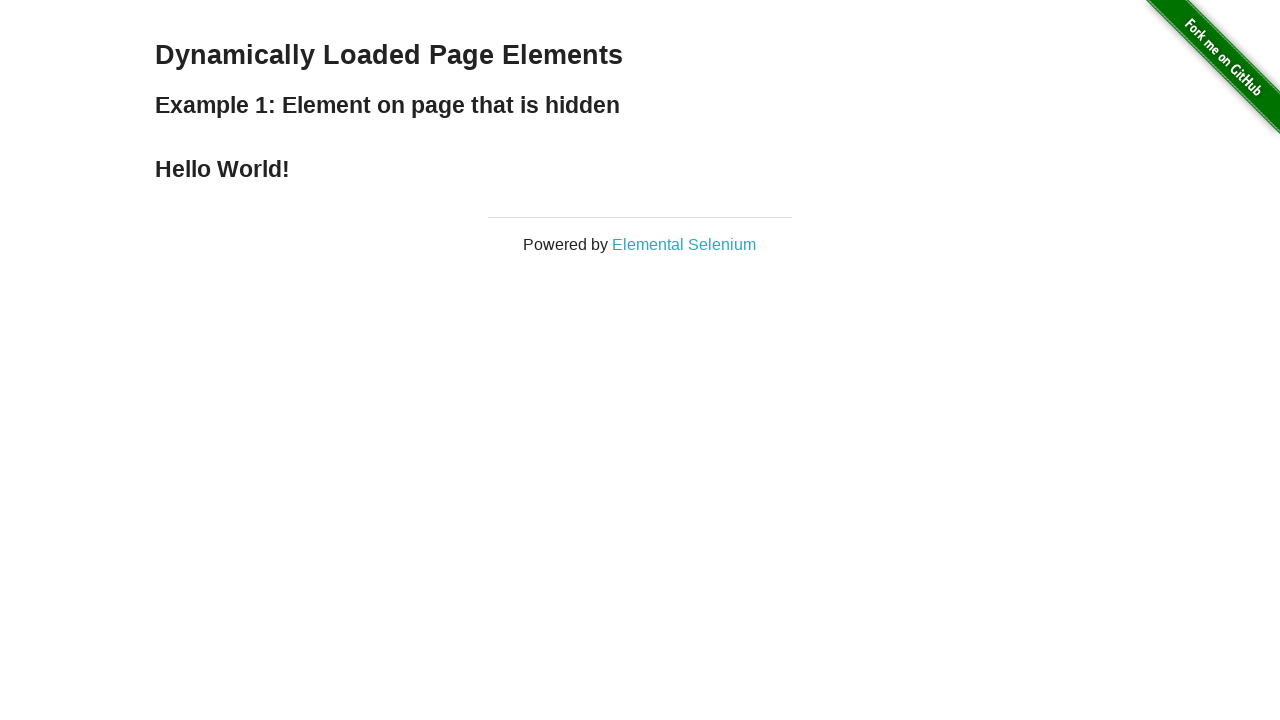

Located the 'Hello World!' element
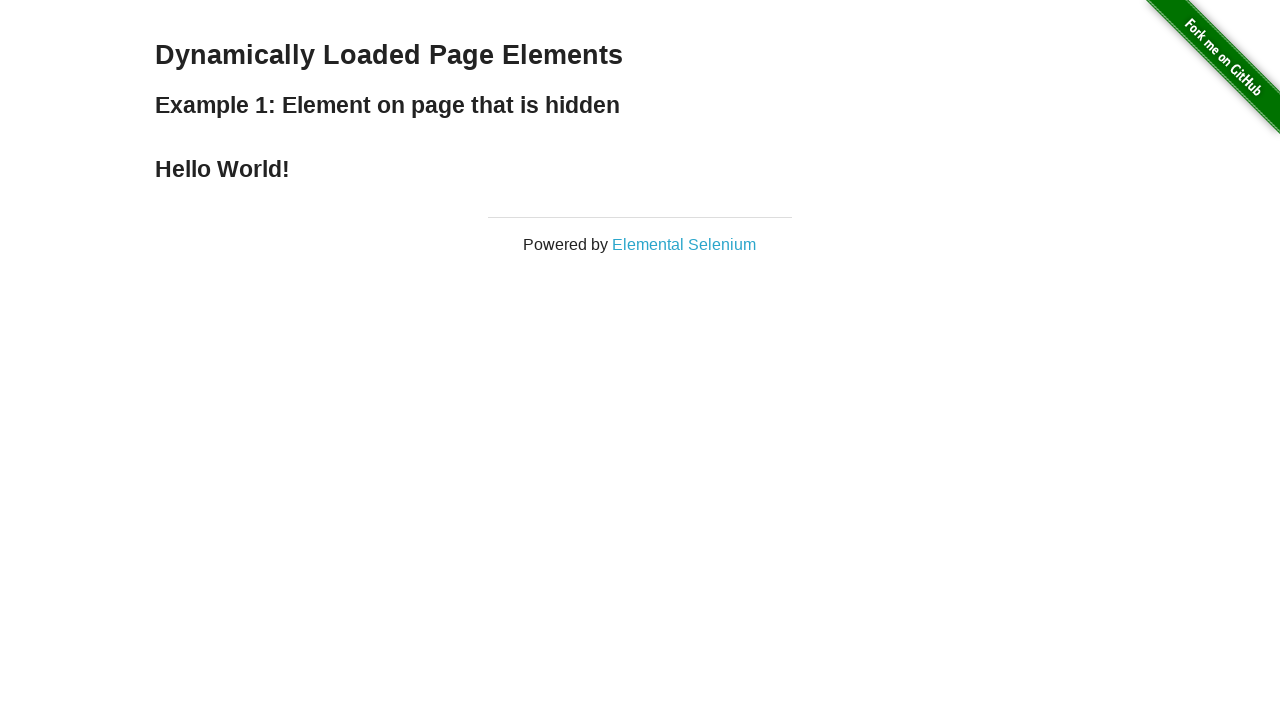

Verified that 'Hello World!' text content matches expected value
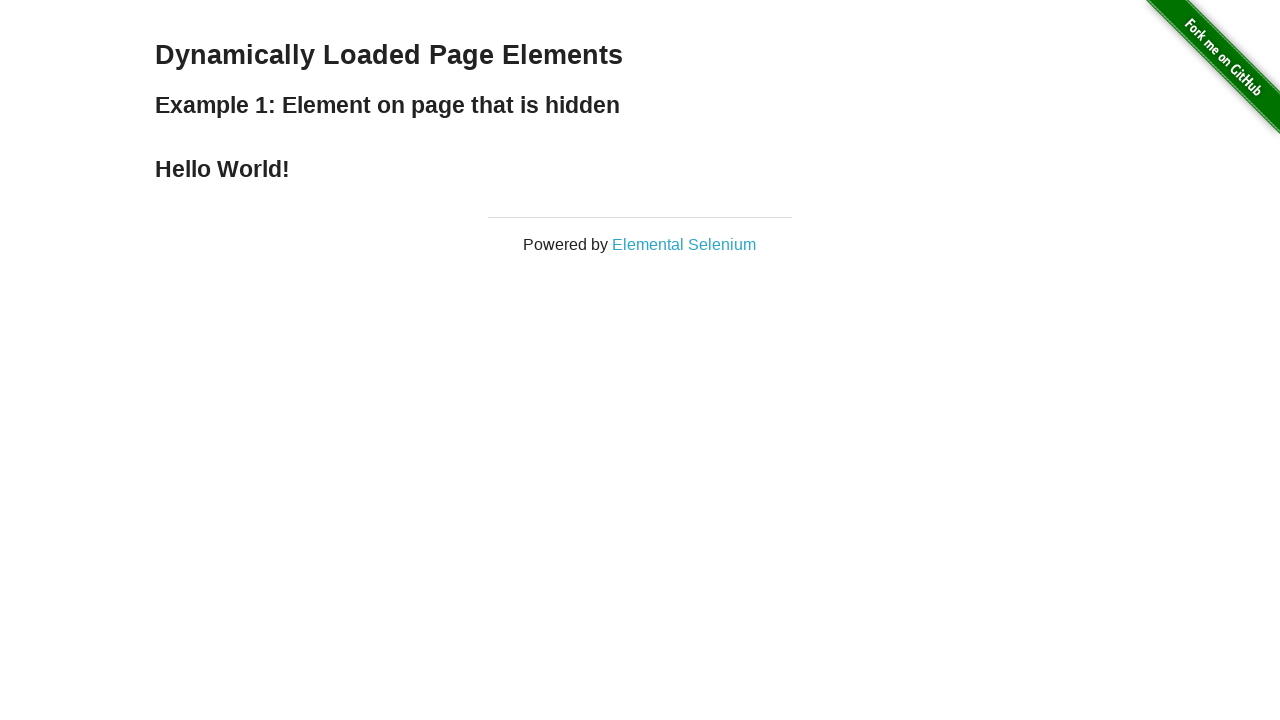

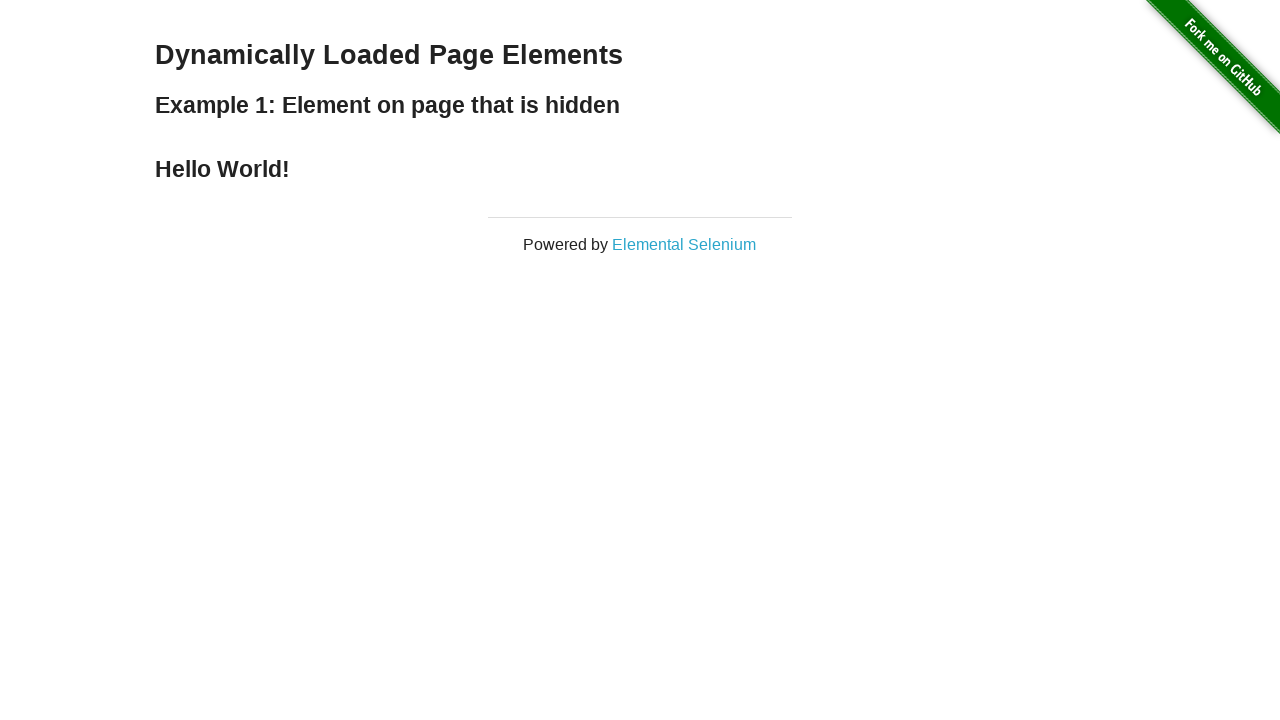